Navigates to GeeksforGeeks website and refreshes the browser using JavaScript

Starting URL: https://www.geeksforgeeks.org/

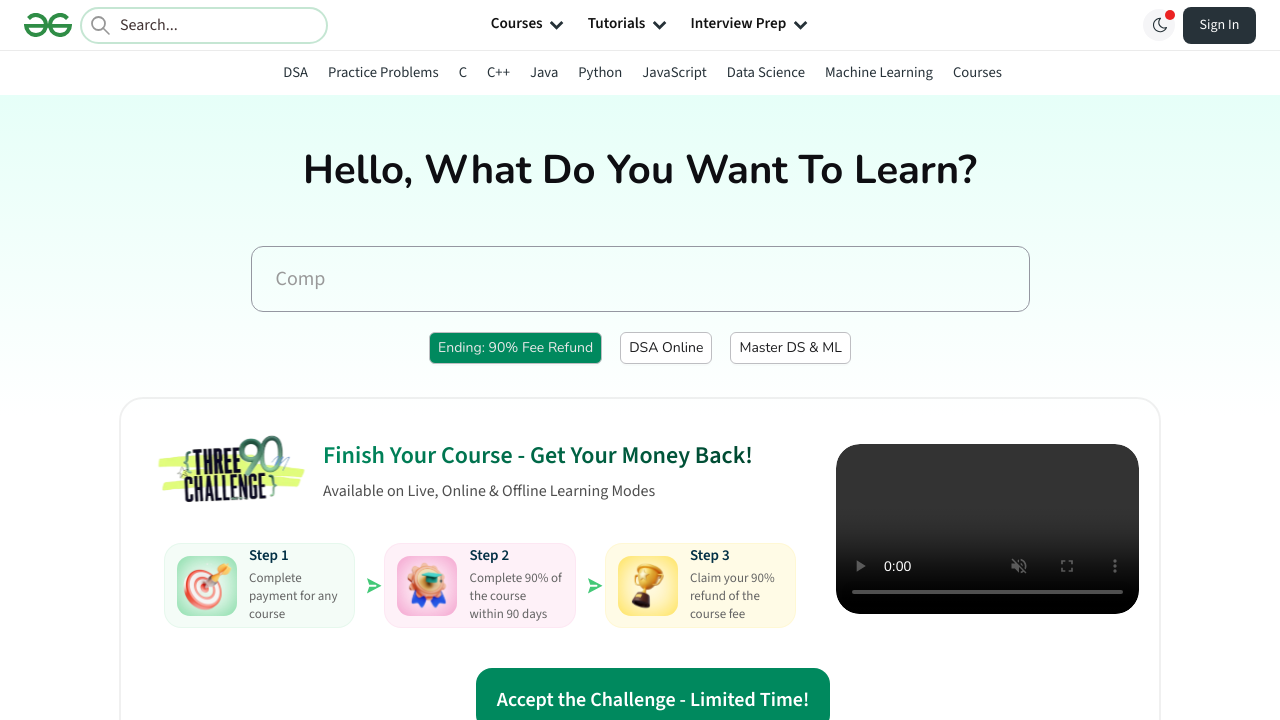

Navigated to GeeksforGeeks website
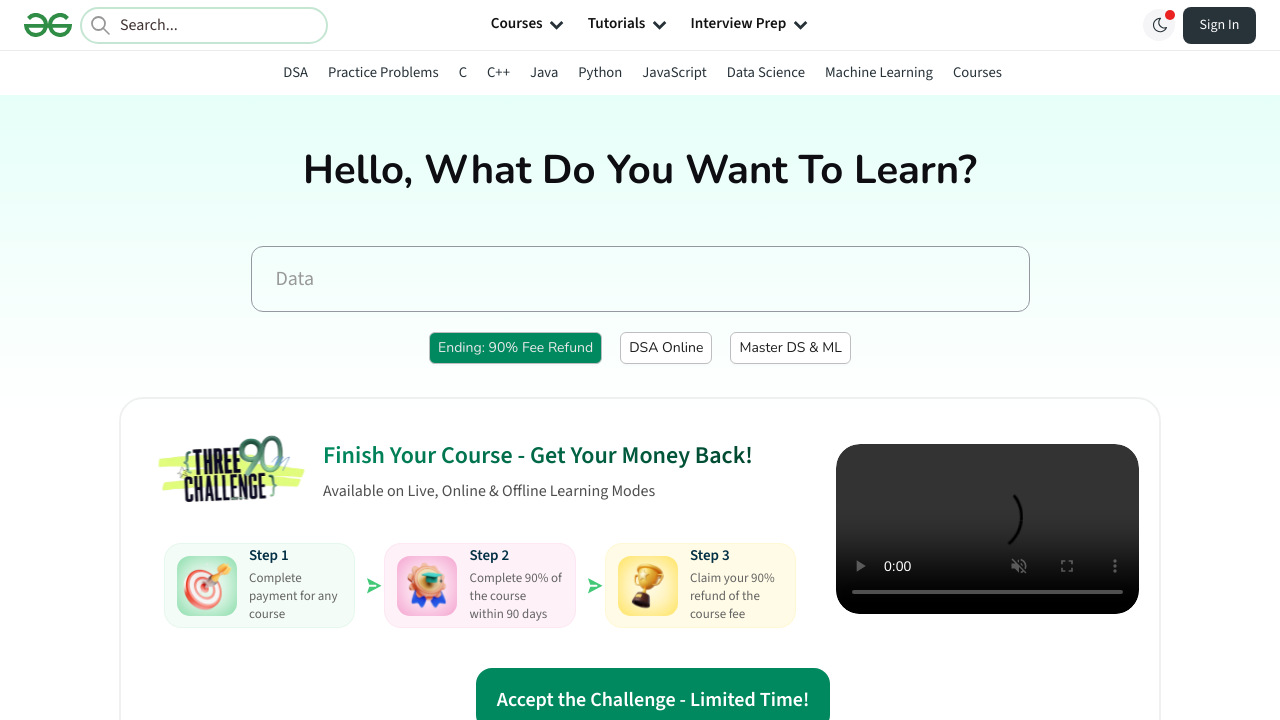

Refreshed the browser using JavaScript
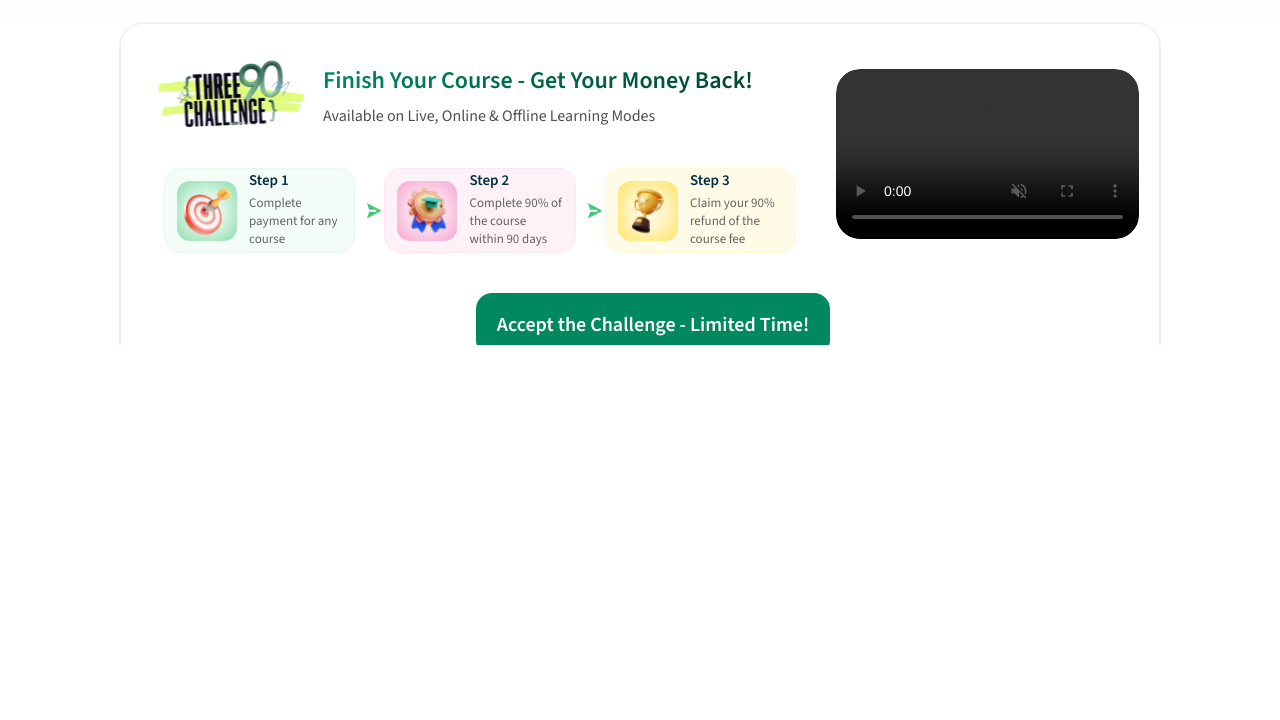

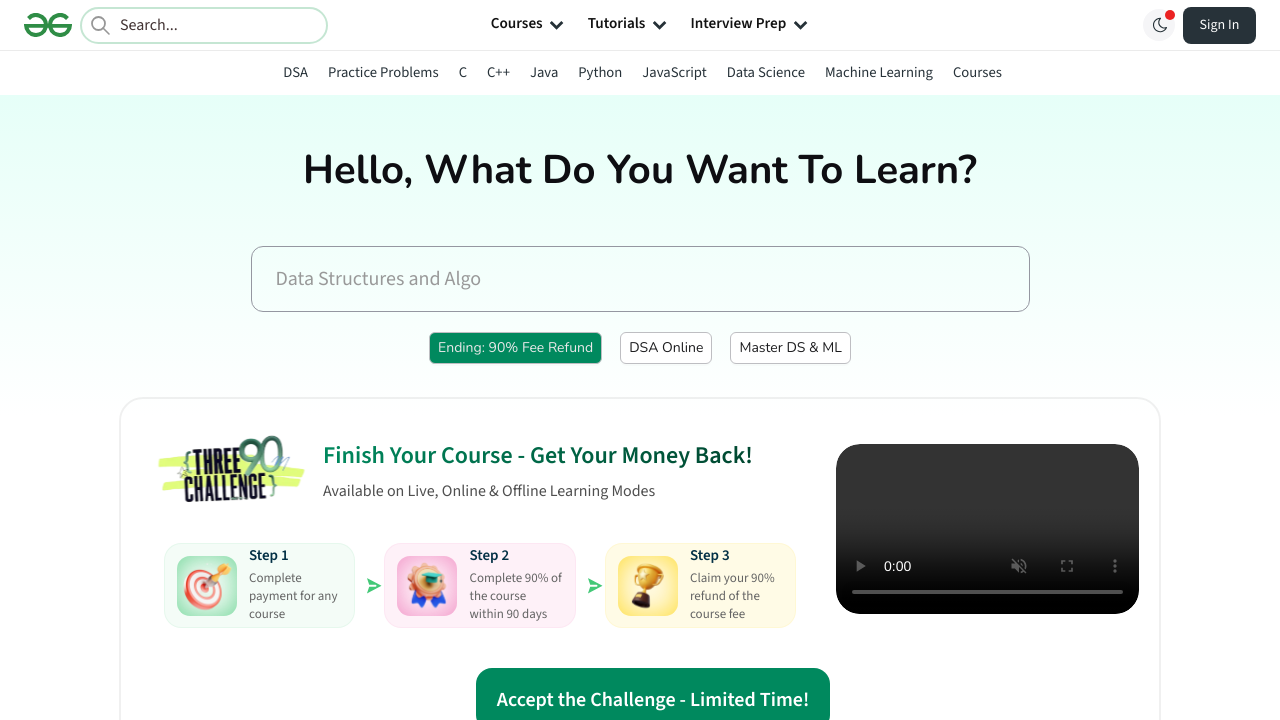